Tests synchronization functionality by navigating to a demo page and clicking a button that shows text, demonstrating implicit wait behavior.

Starting URL: https://syntaxprojects.com/synchronization-waits.php

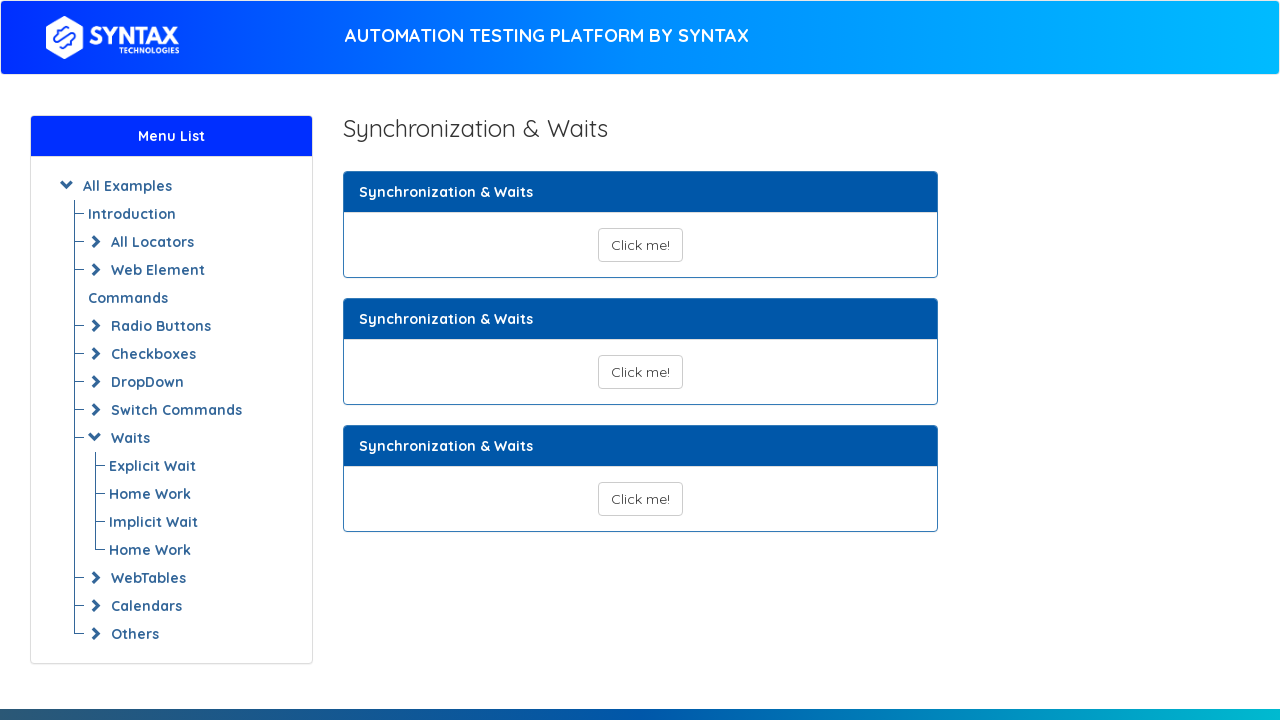

Navigated to synchronization waits demo page
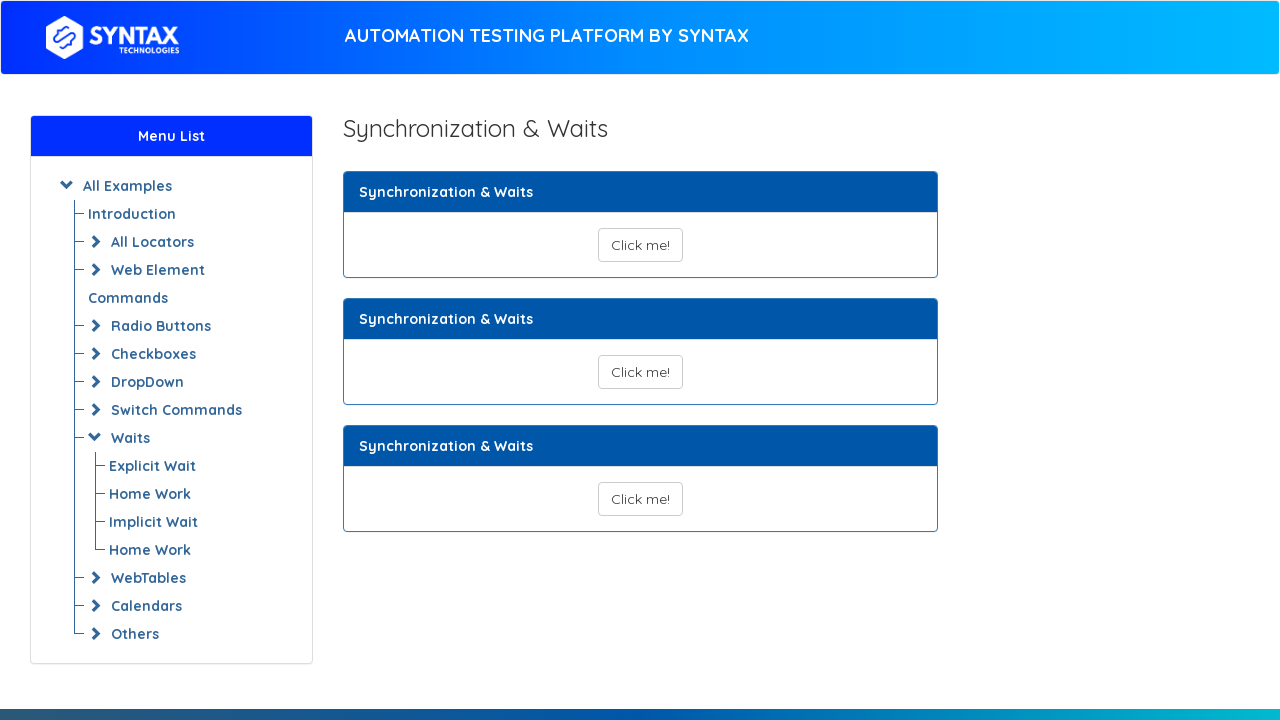

Clicked button to show text at (640, 245) on #show_text_synchronize
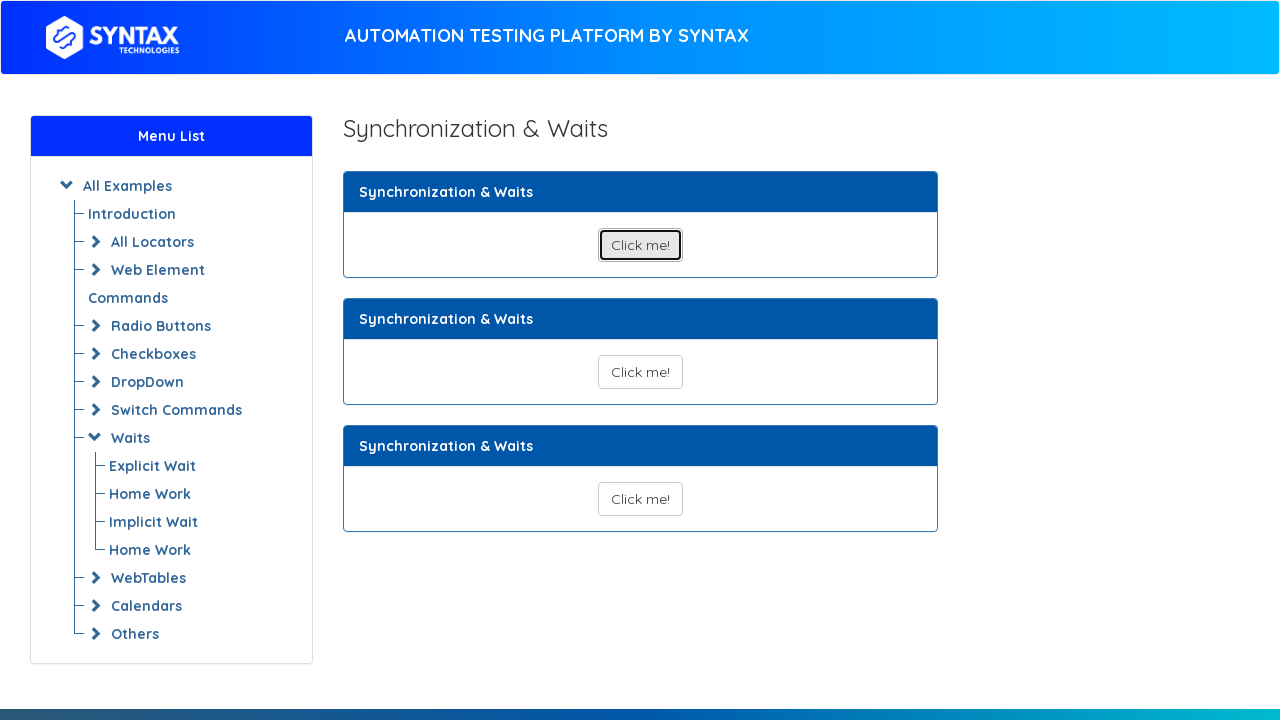

Verified text element is visible after button click
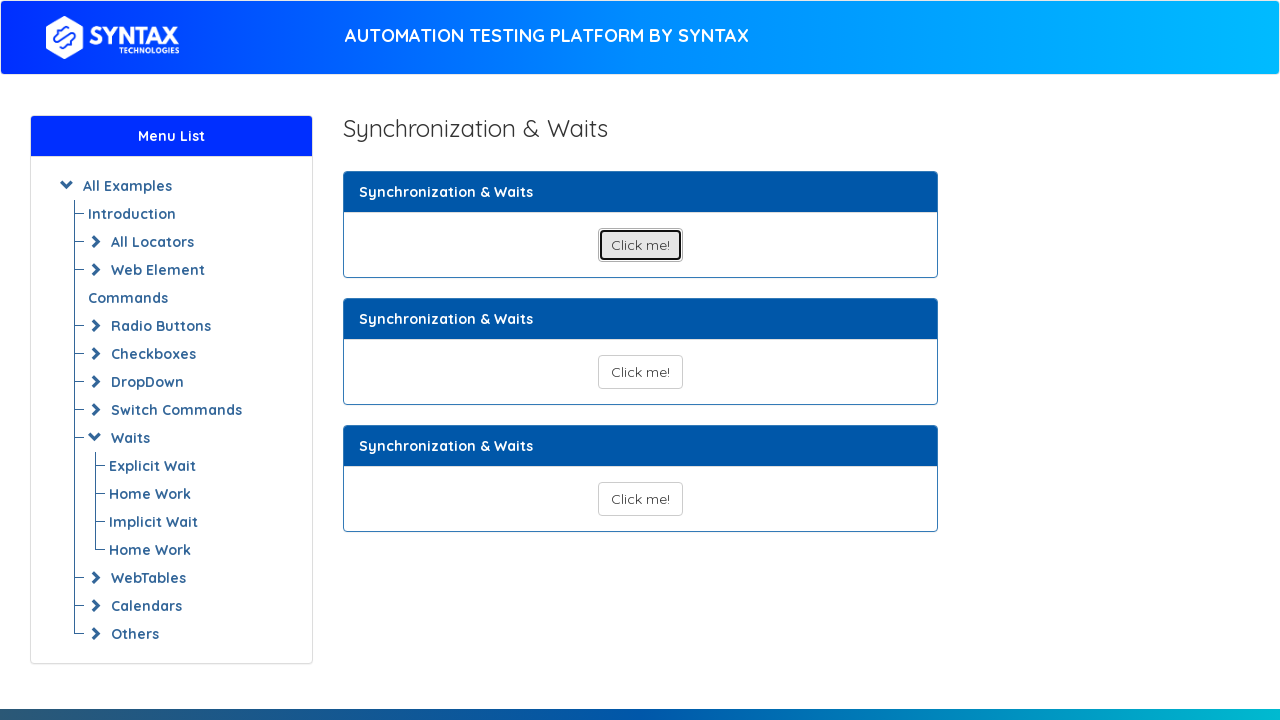

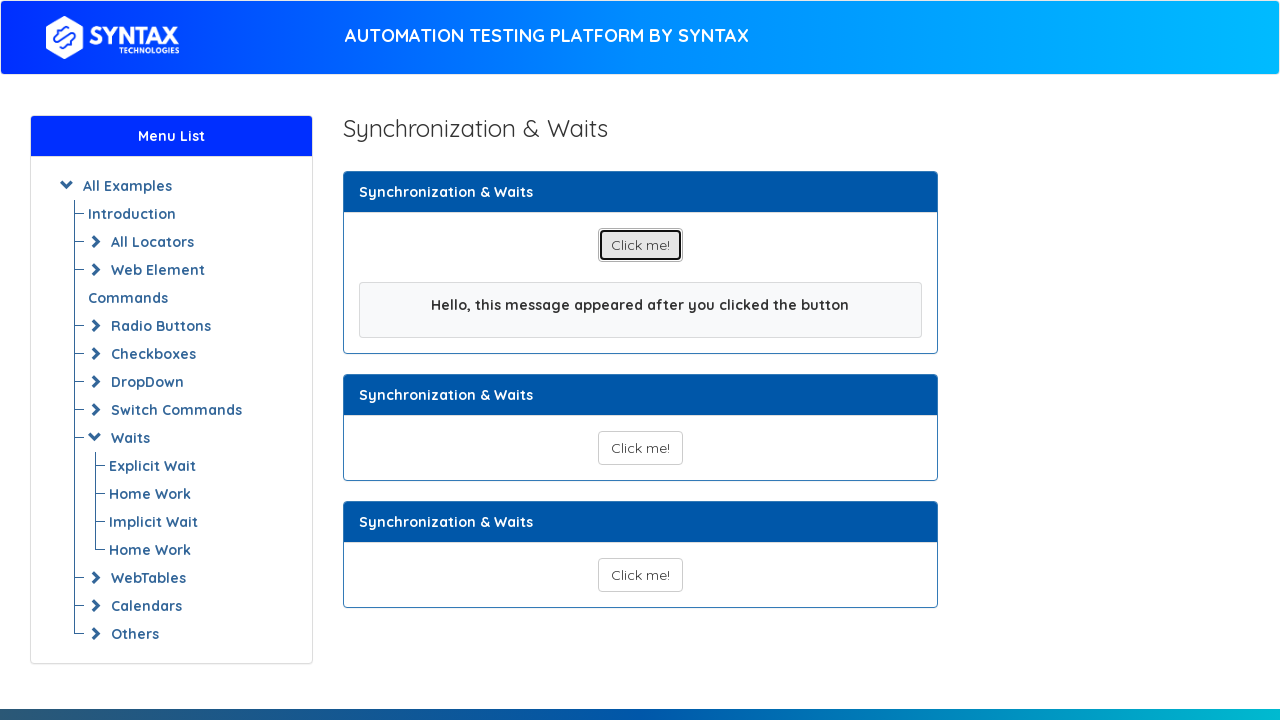